Tests prompt JavaScript alert by clicking a button, entering text into the prompt dialog, and accepting it

Starting URL: https://v1.training-support.net/selenium/javascript-alerts

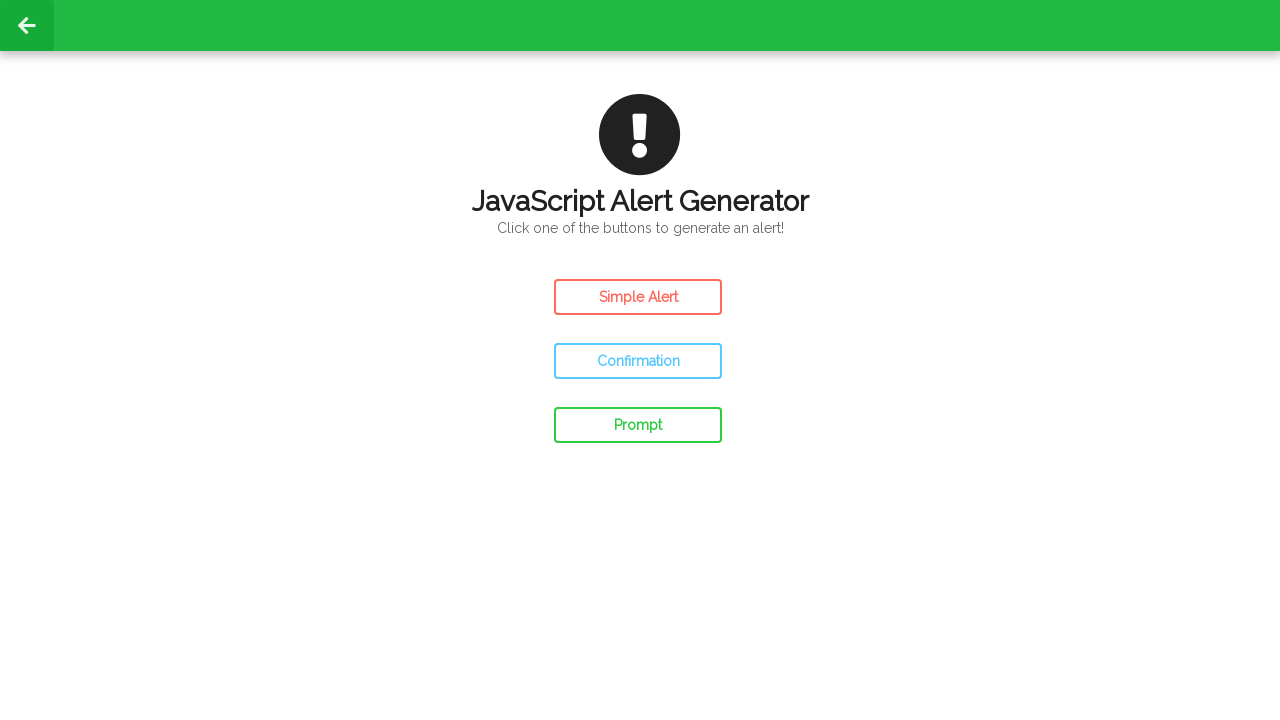

Set up dialog handler to accept prompt with text 'Awesome!'
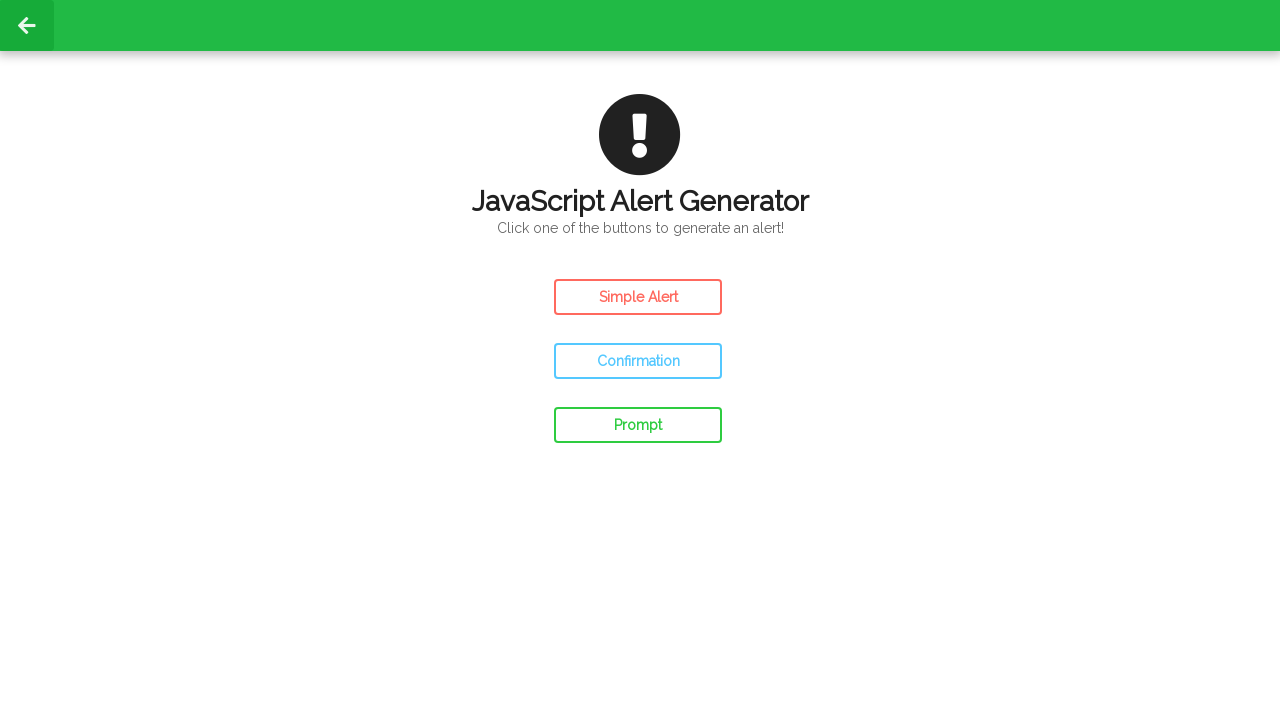

Clicked the prompt alert button at (638, 425) on #prompt
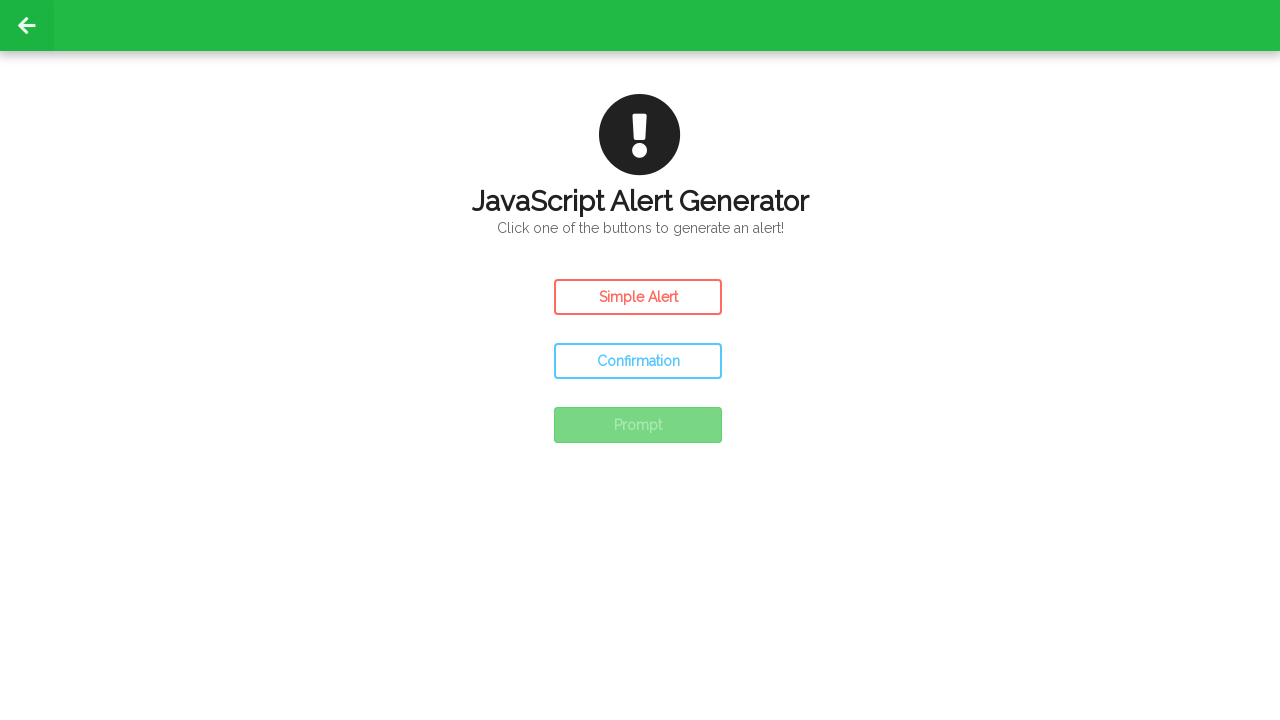

Waited for prompt dialog to be handled
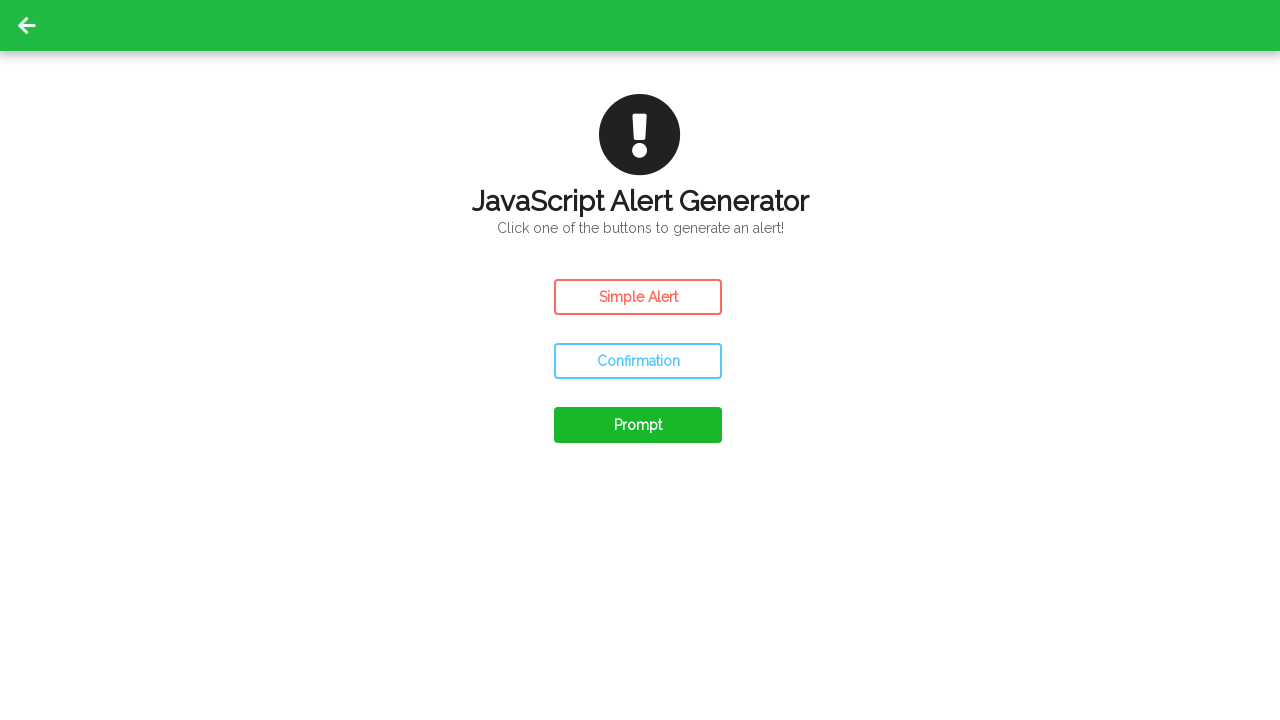

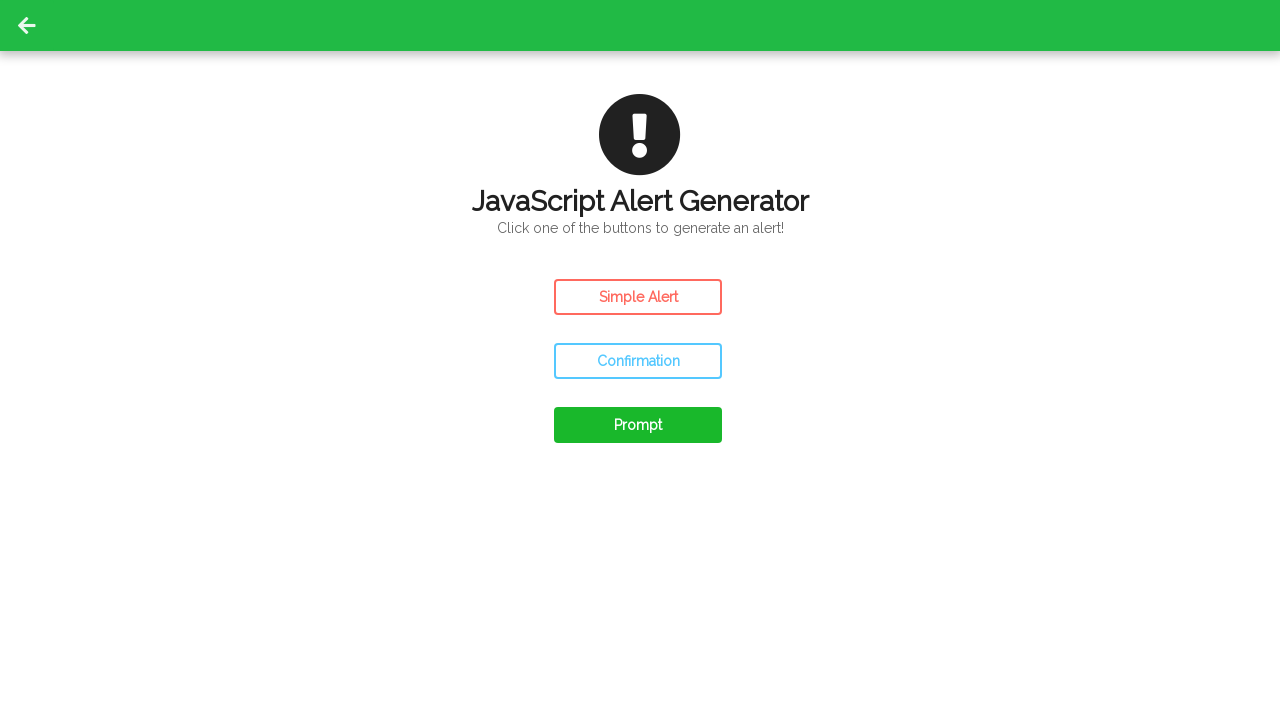